Tests radio button functionality by clicking on radio buttons and verifying their checked state

Starting URL: http://www.echoecho.com/htmlforms10.htm

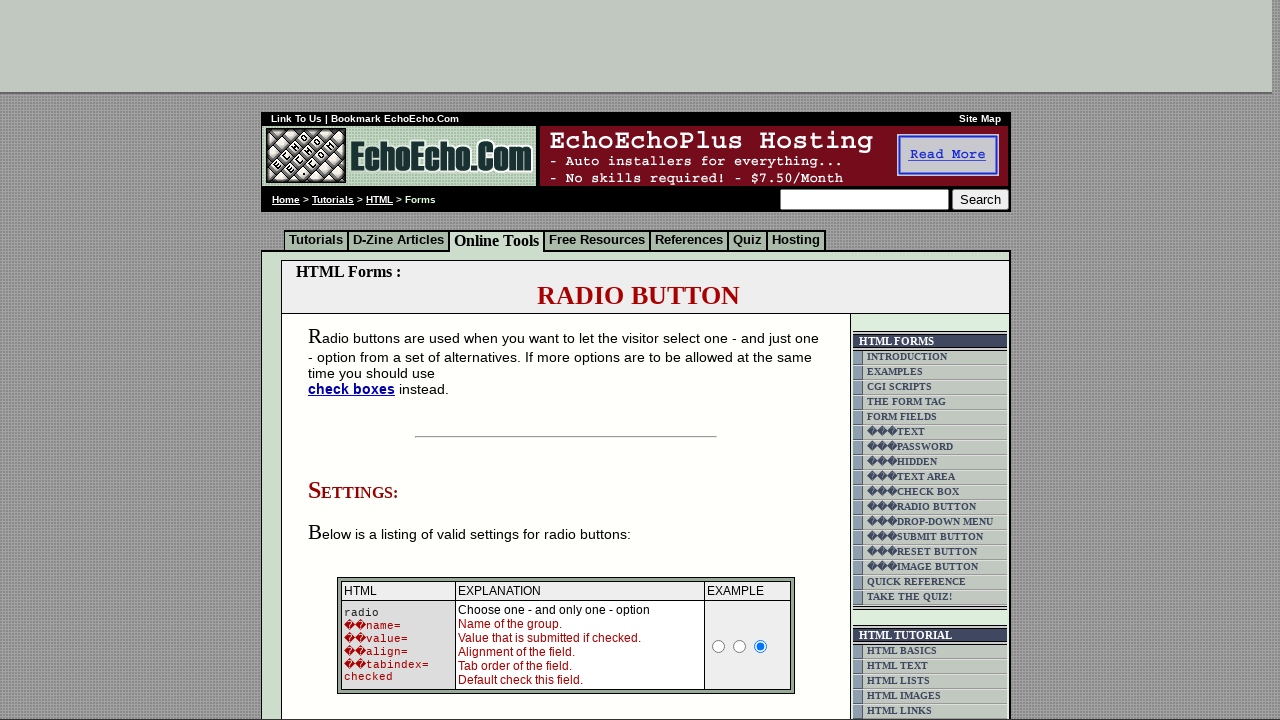

Located all radio buttons with name 'group1'
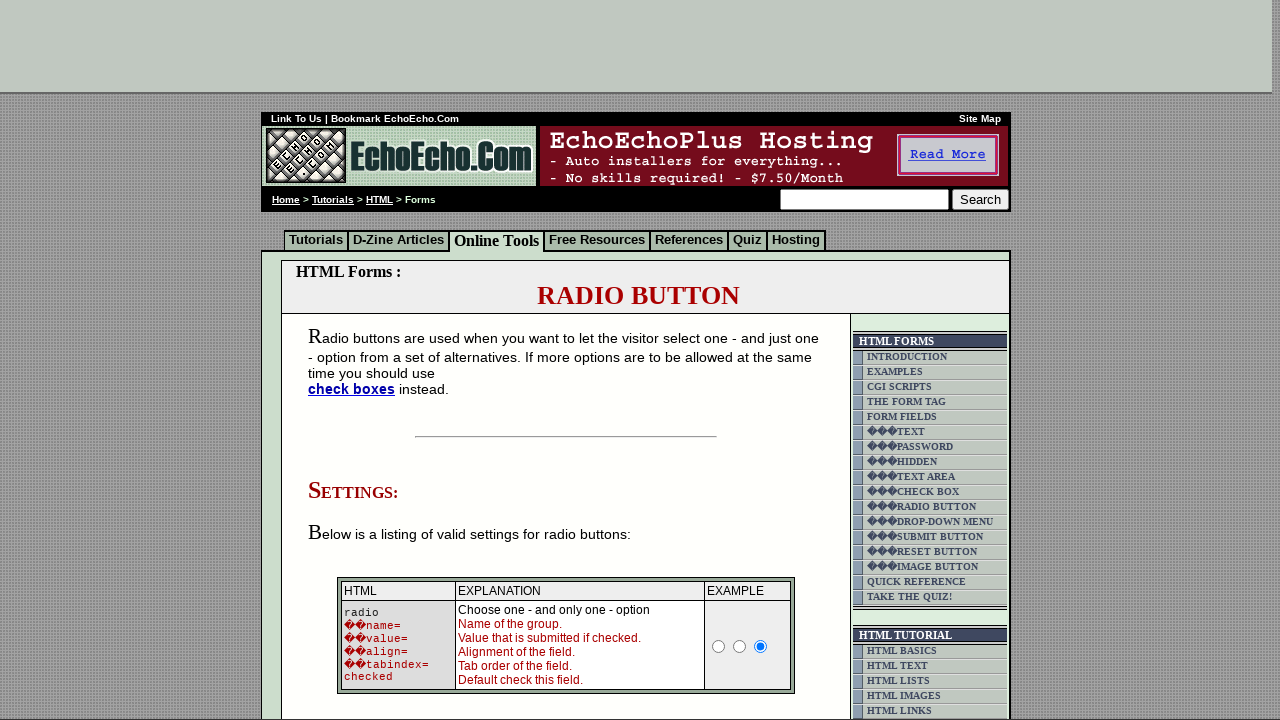

Retrieved count of radio buttons: 3
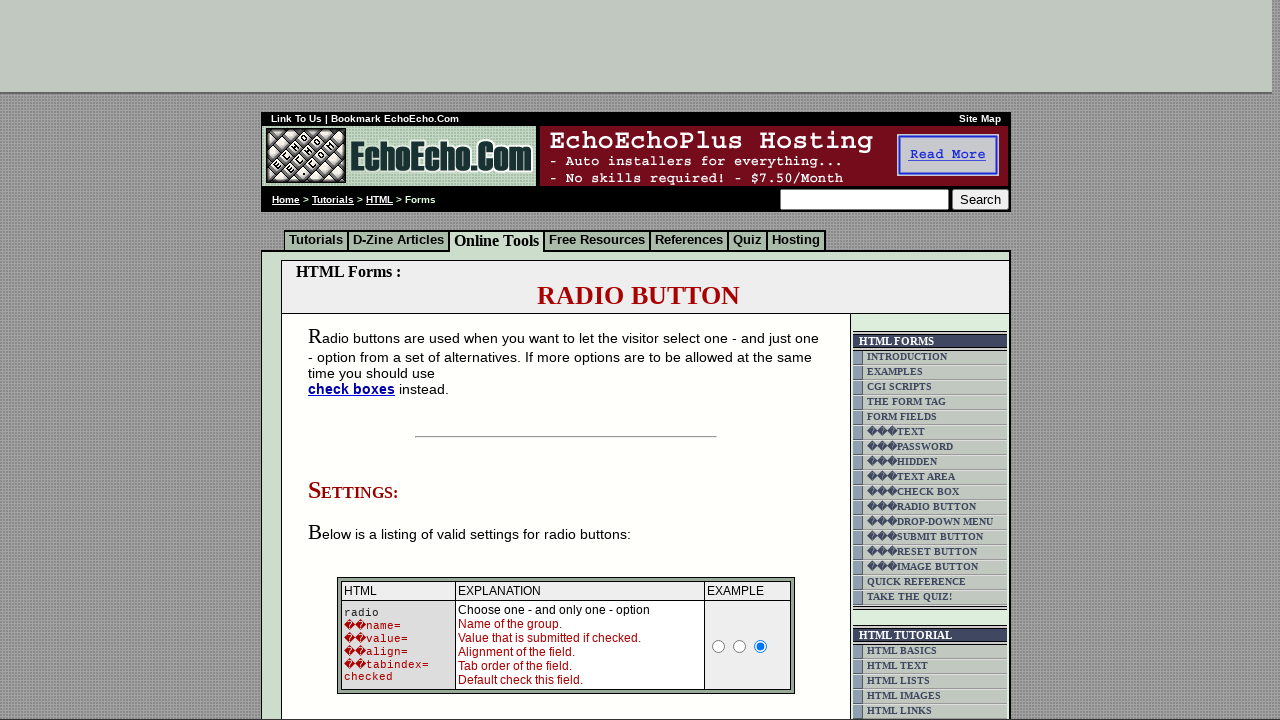

Retrieved checked attribute for radio button 0: None
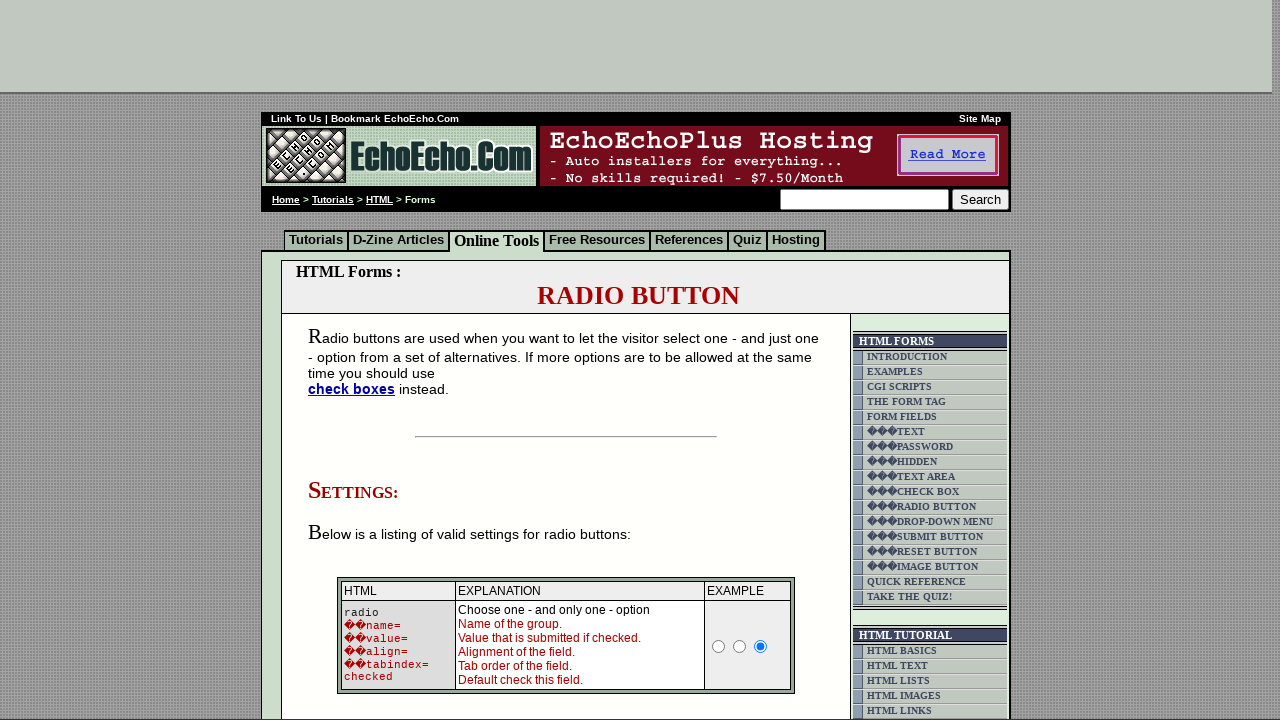

Retrieved checked attribute for radio button 1: 
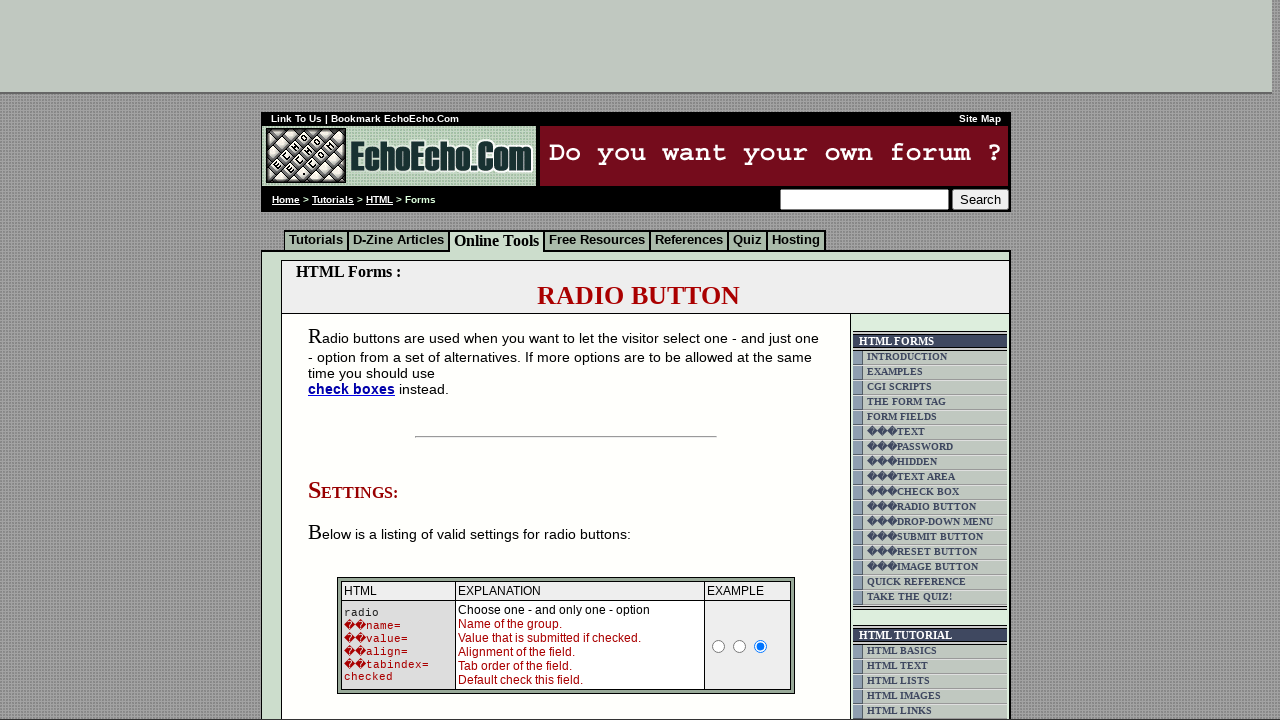

Retrieved checked attribute for radio button 2: None
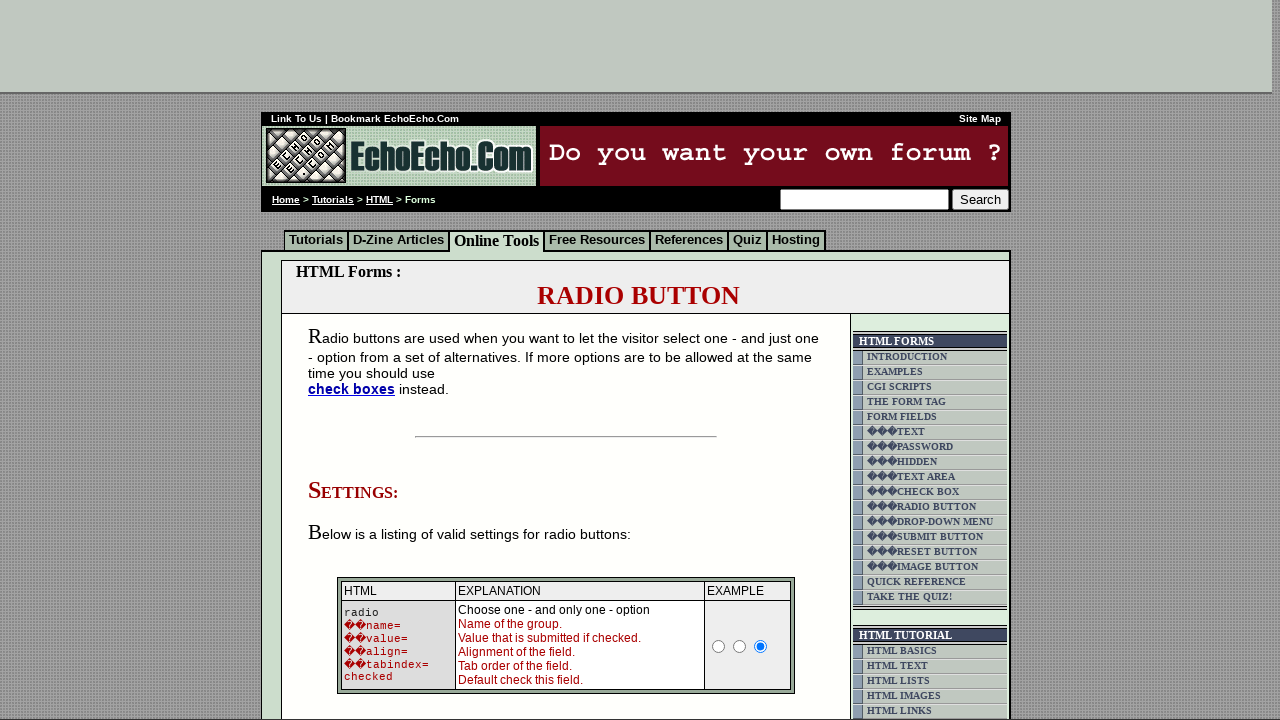

Clicked the first radio button at (356, 360) on input[name="group1"] >> nth=0
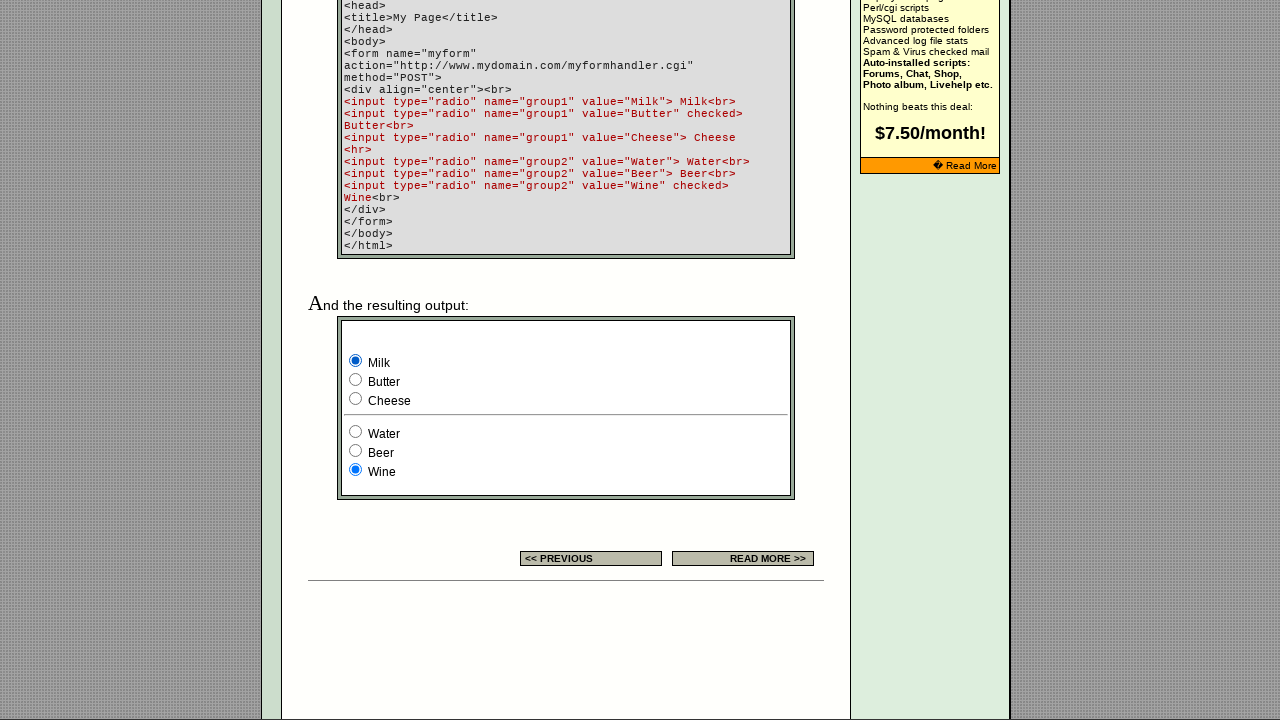

Retrieved checked attribute for radio button 0 after click: None
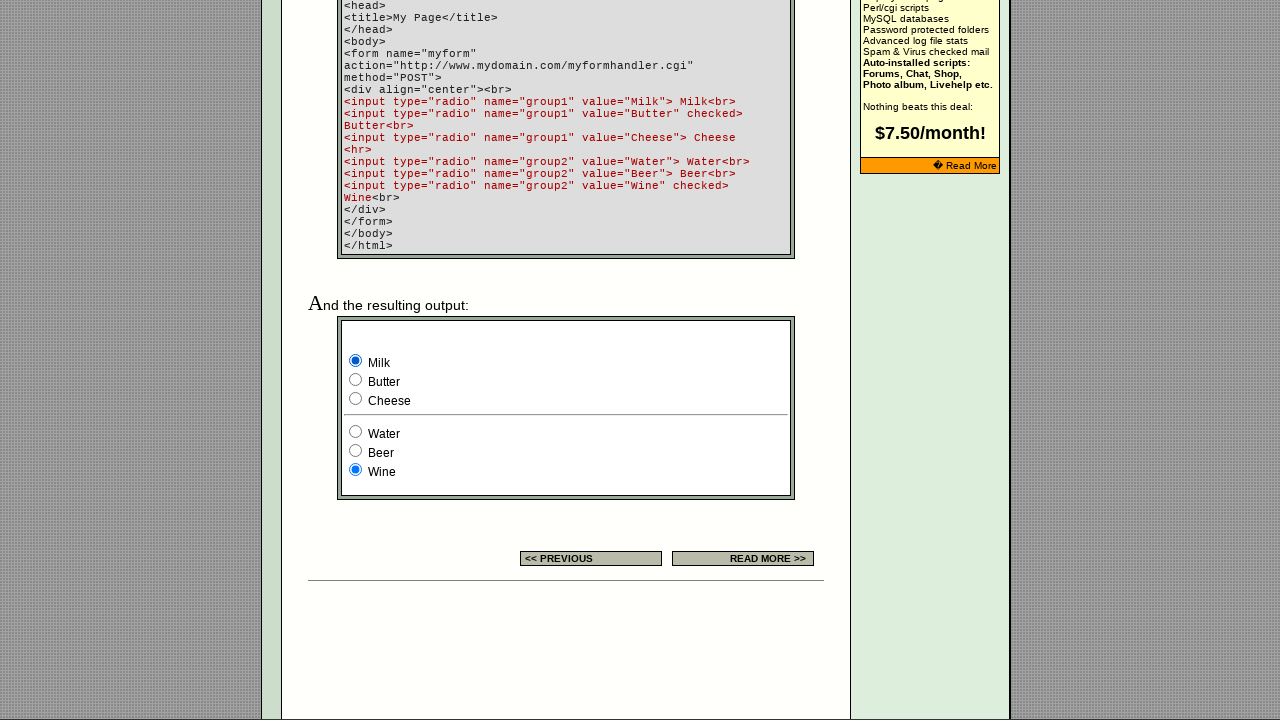

Retrieved checked attribute for radio button 1 after click: 
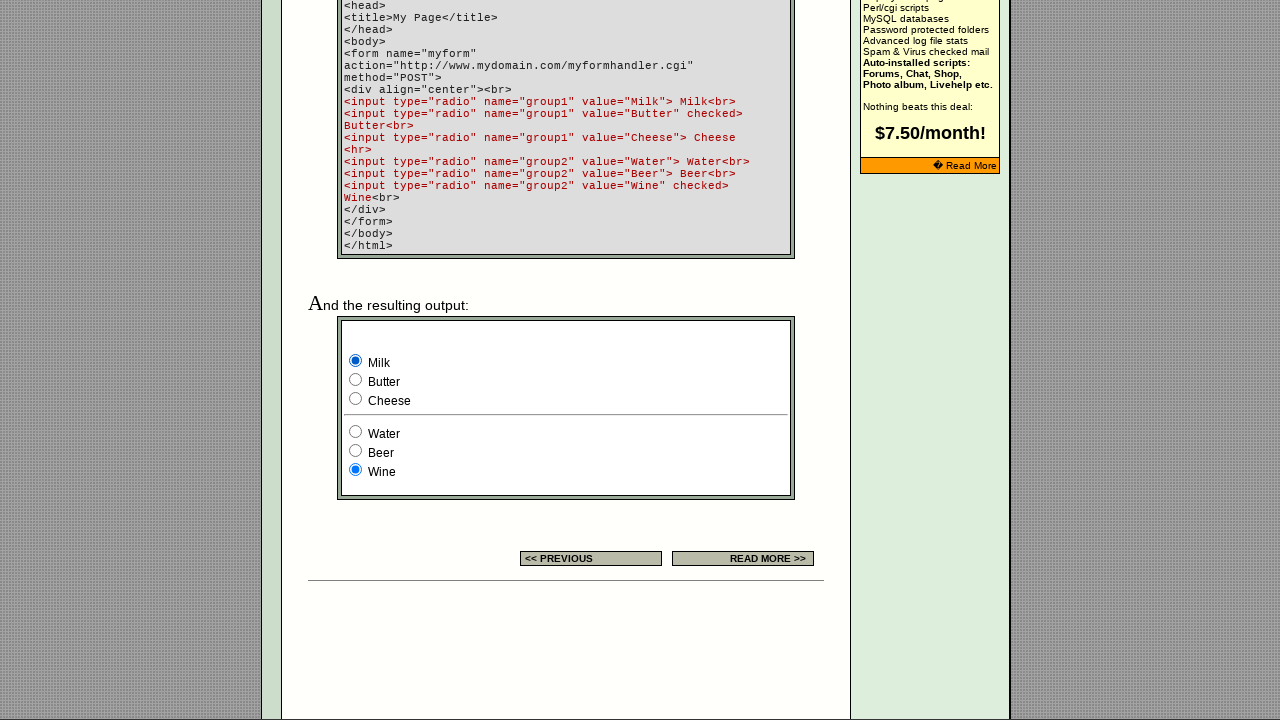

Retrieved checked attribute for radio button 2 after click: None
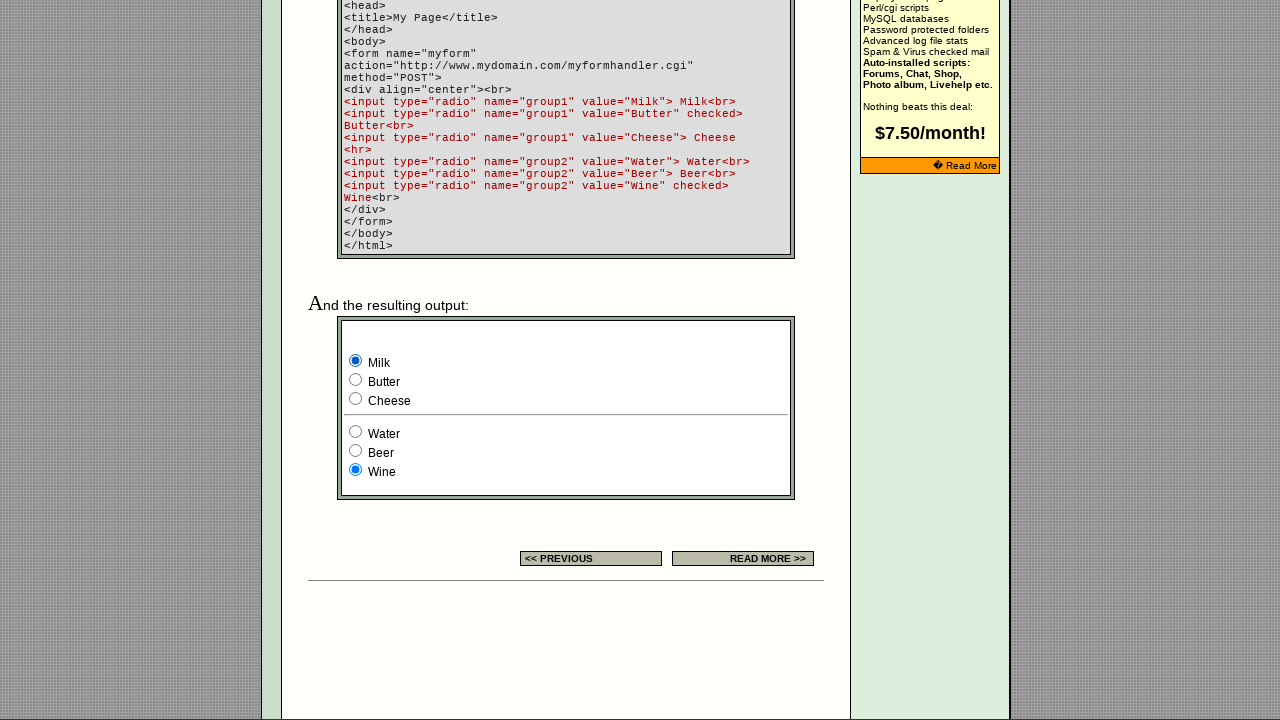

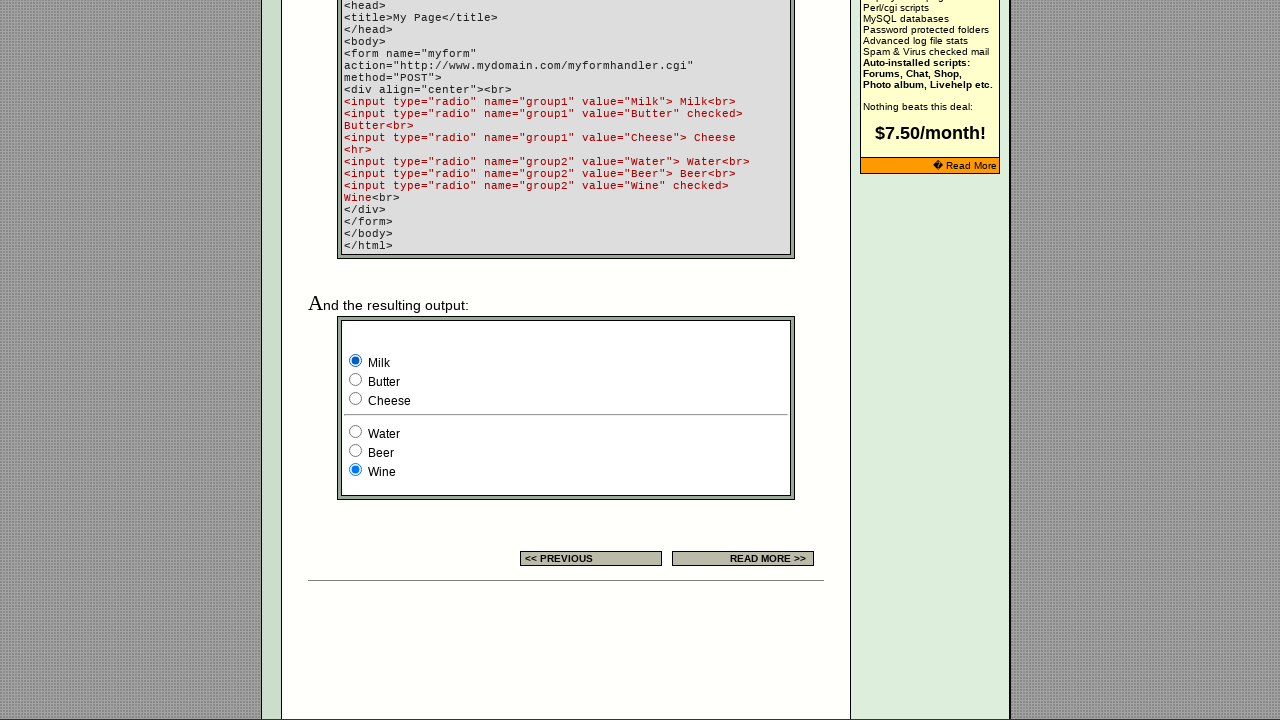